Tests a Selenium practice form by filling in personal information fields including name, experience, gender, date, profession, tools, continent selection, and submitting the form.

Starting URL: https://www.techlistic.com/p/selenium-practice-form.html

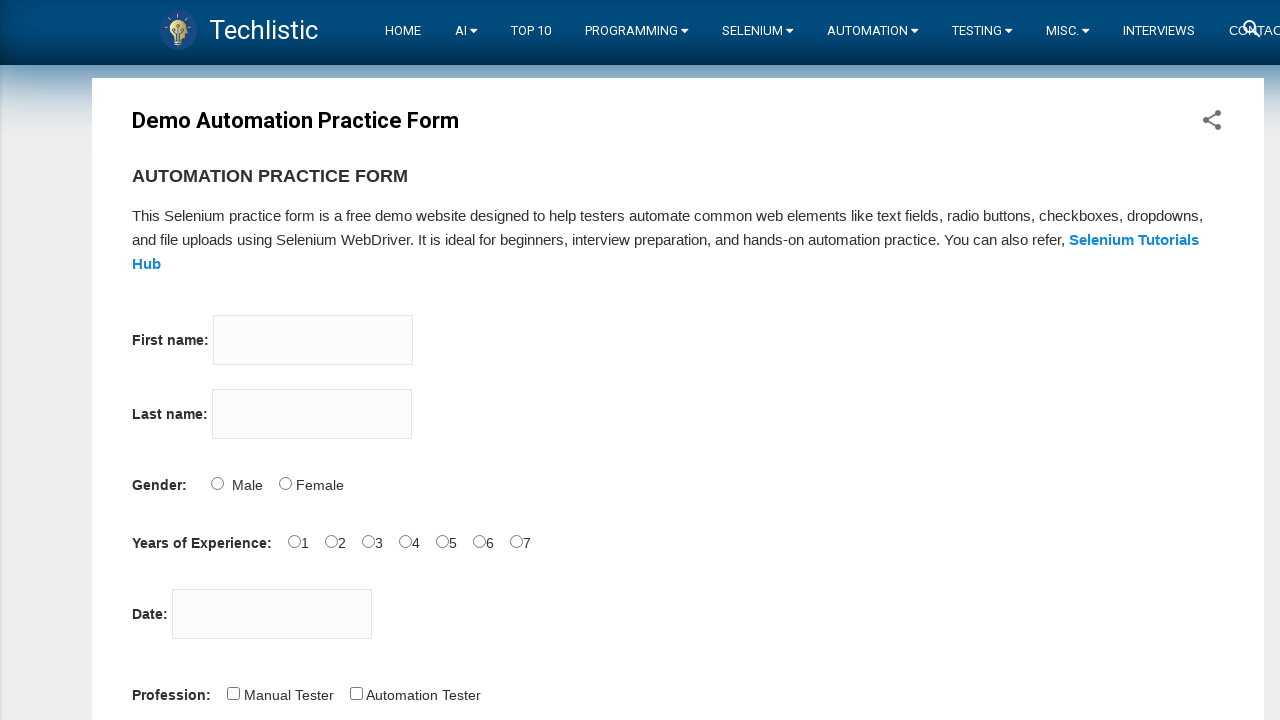

Filled first name field with 'John' on input[name='firstname']
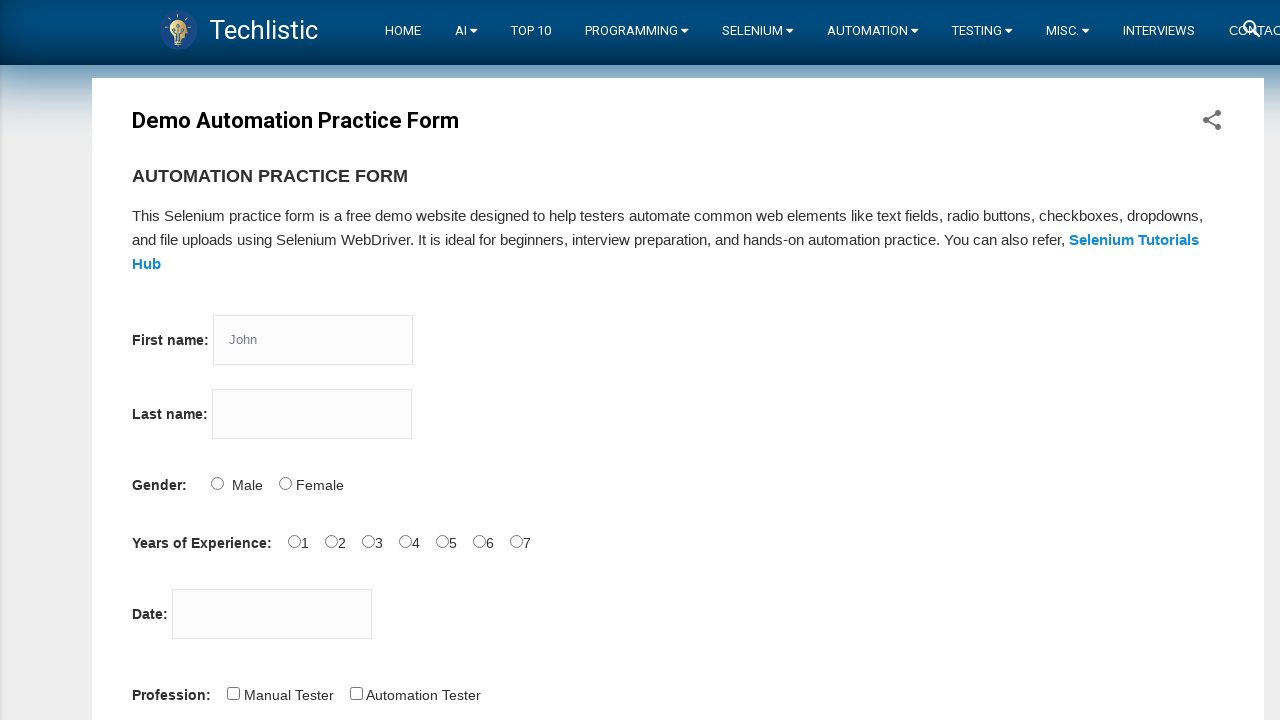

Filled last name field with 'Doe' on input[name='lastname']
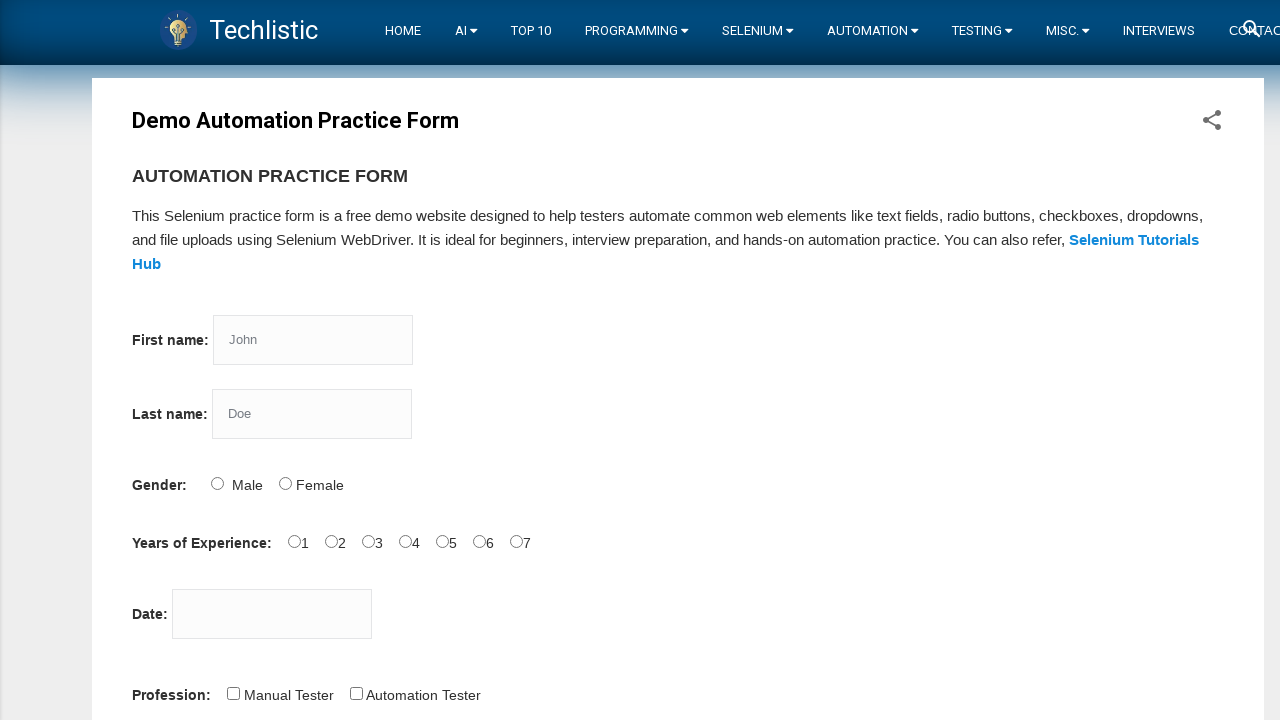

Selected 2 years experience radio button at (368, 541) on #exp-2
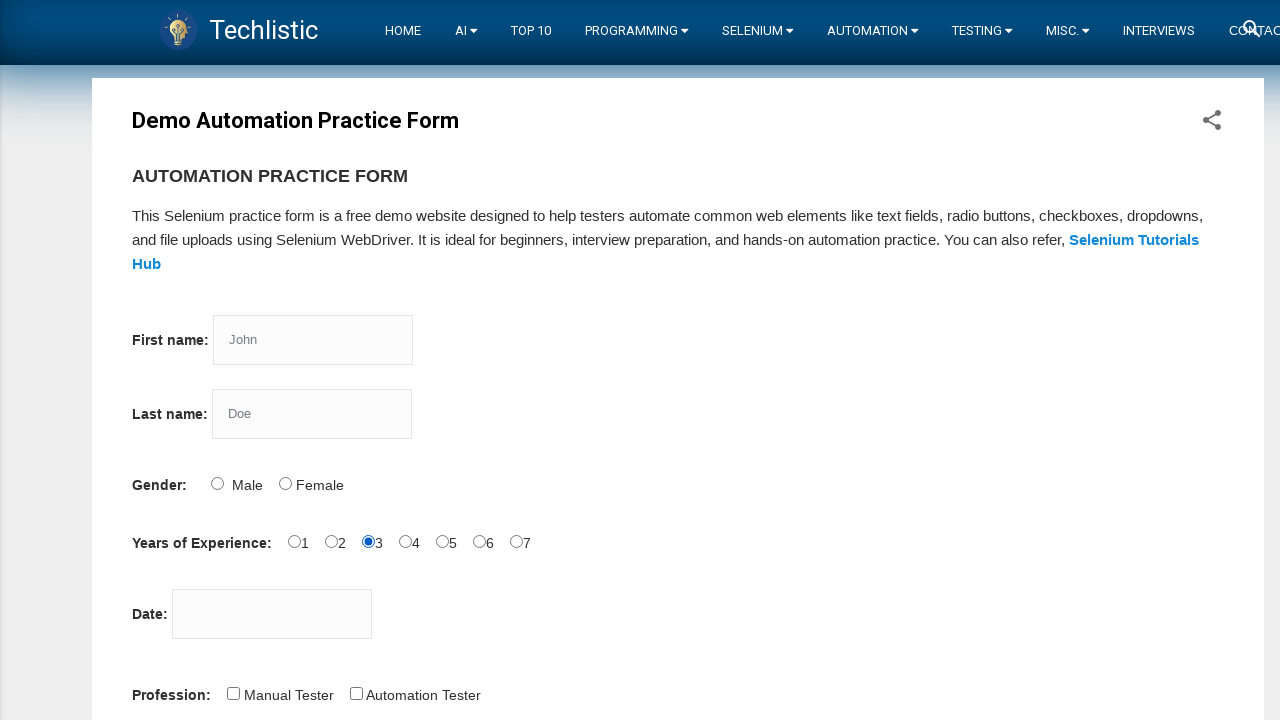

Selected Male gender radio button at (217, 483) on #sex-0
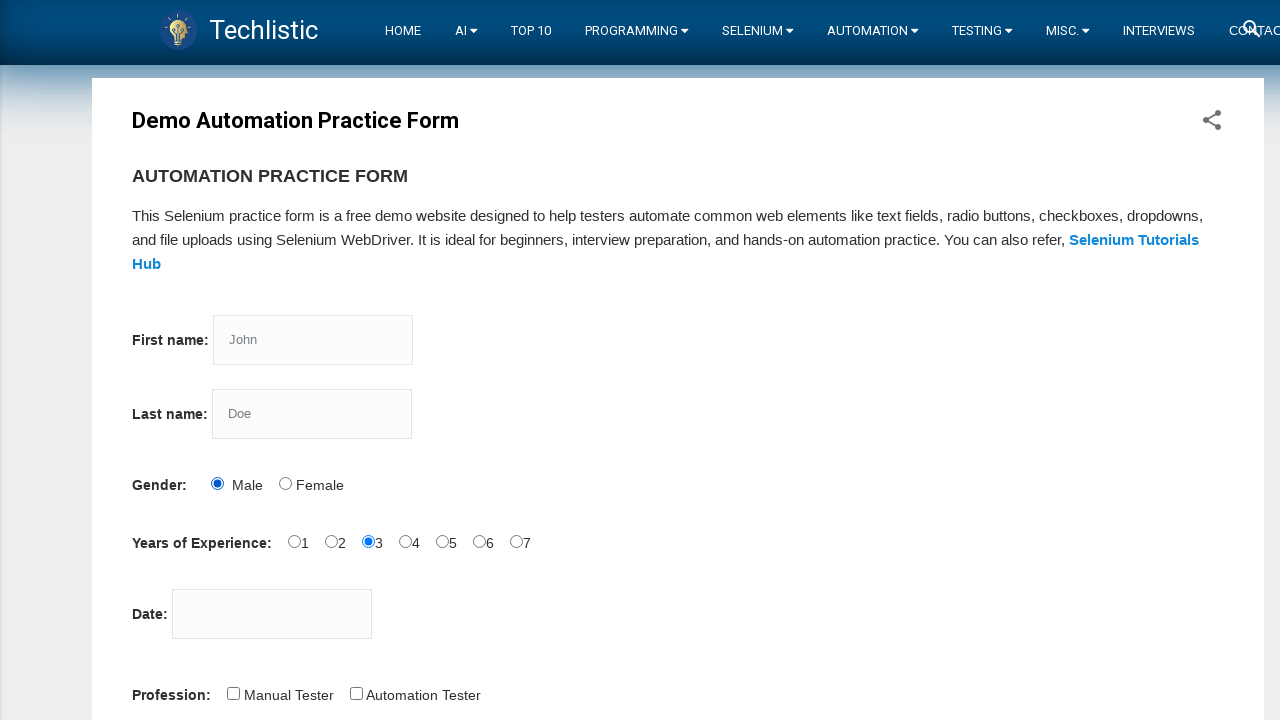

Filled date picker with '15/06/2024' on #datepicker
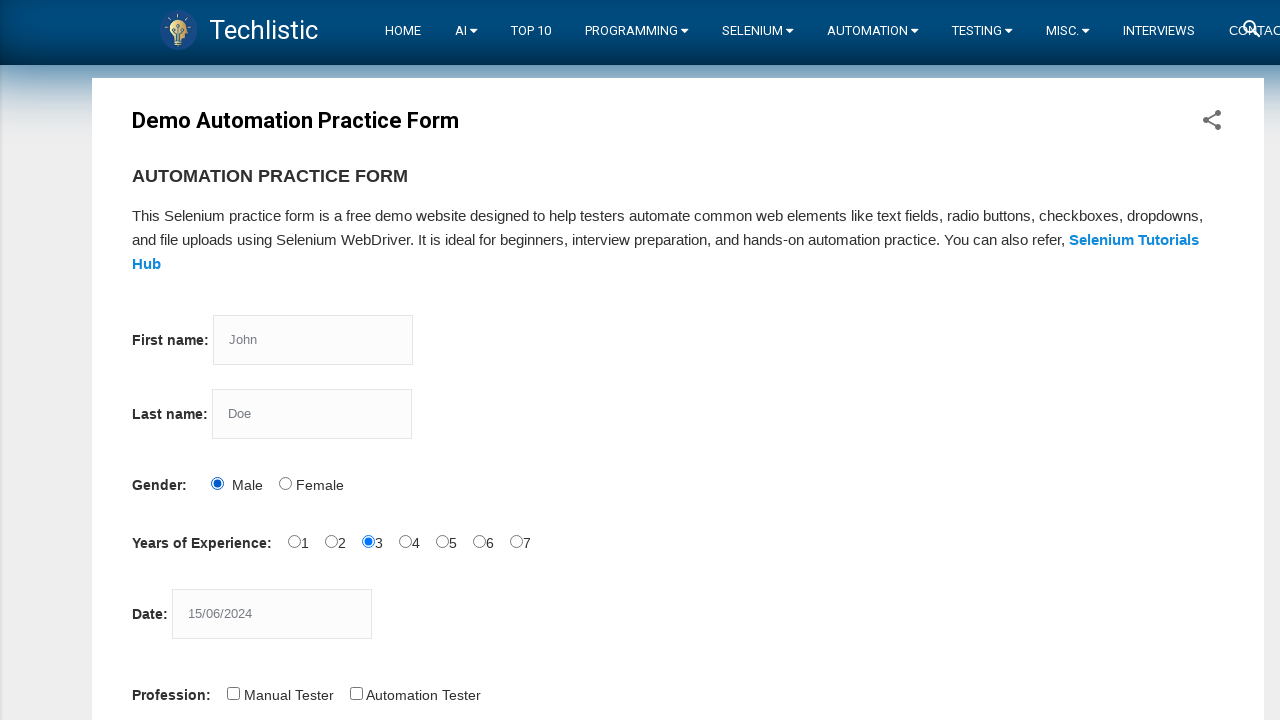

Selected Manual Tester profession checkbox at (233, 693) on #profession-0
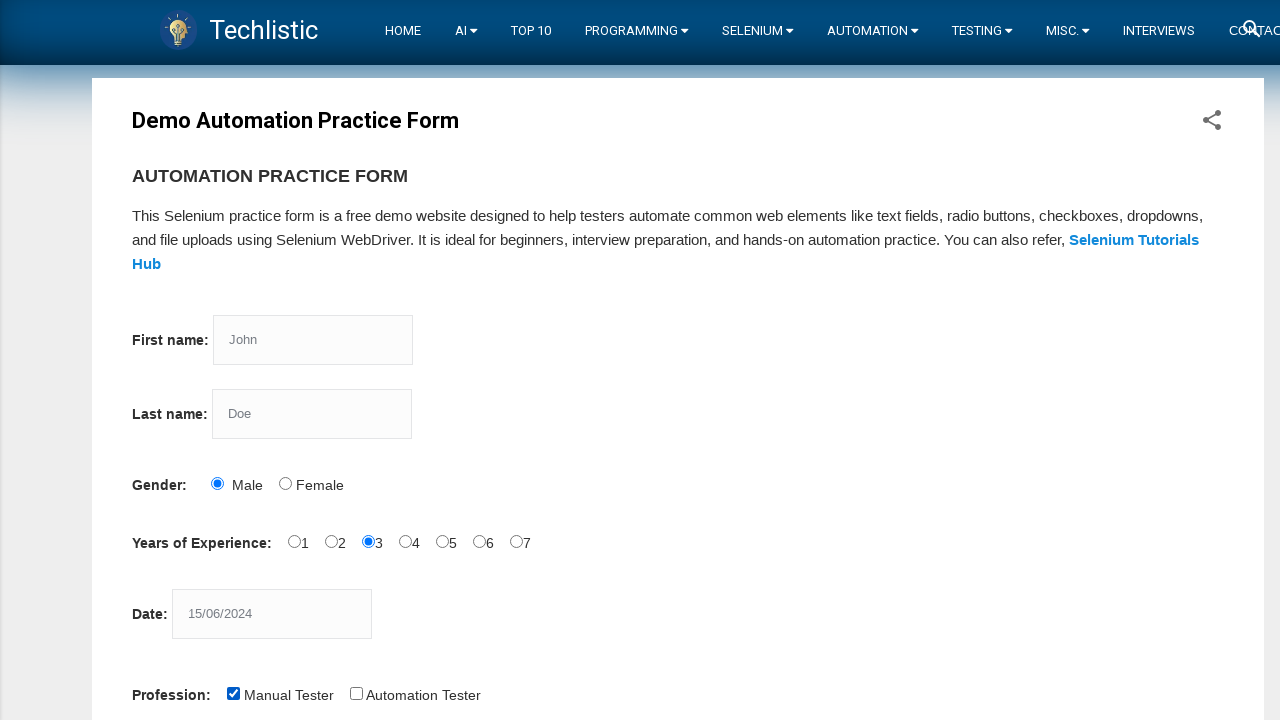

Selected Selenium IDE automation tool checkbox at (346, 360) on #tool-1
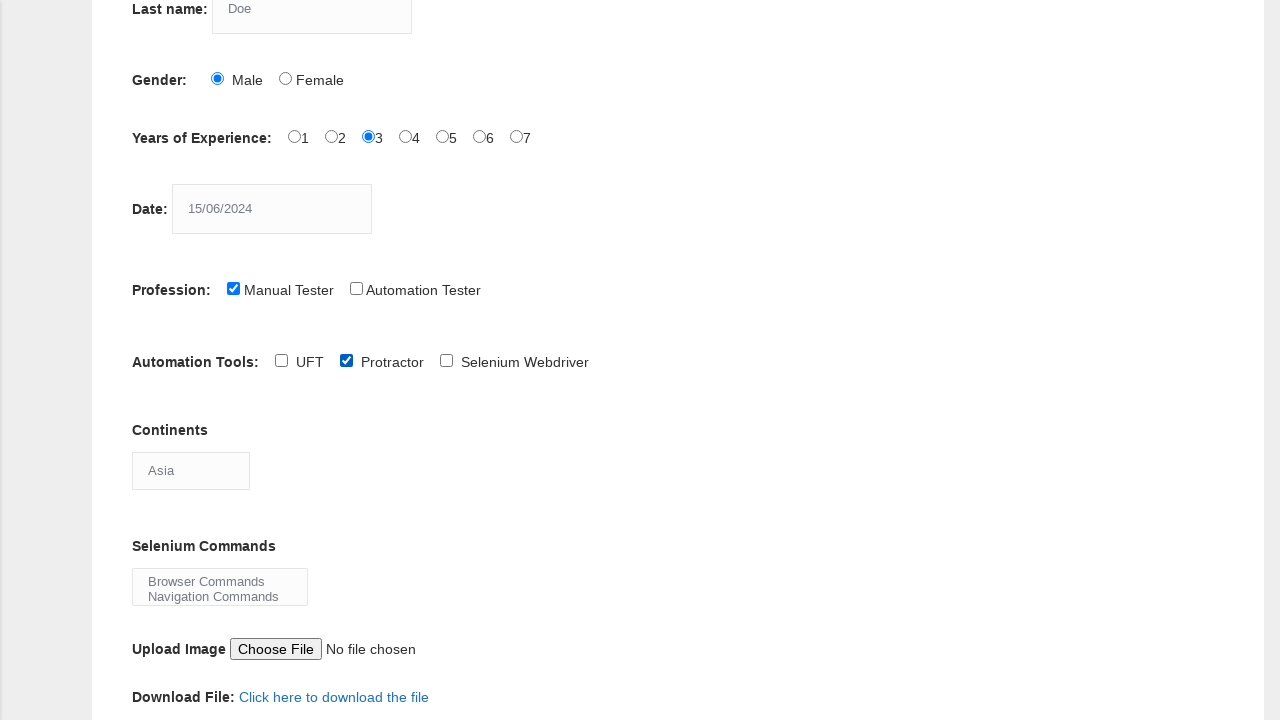

Selected Europe from continents dropdown on select#continents
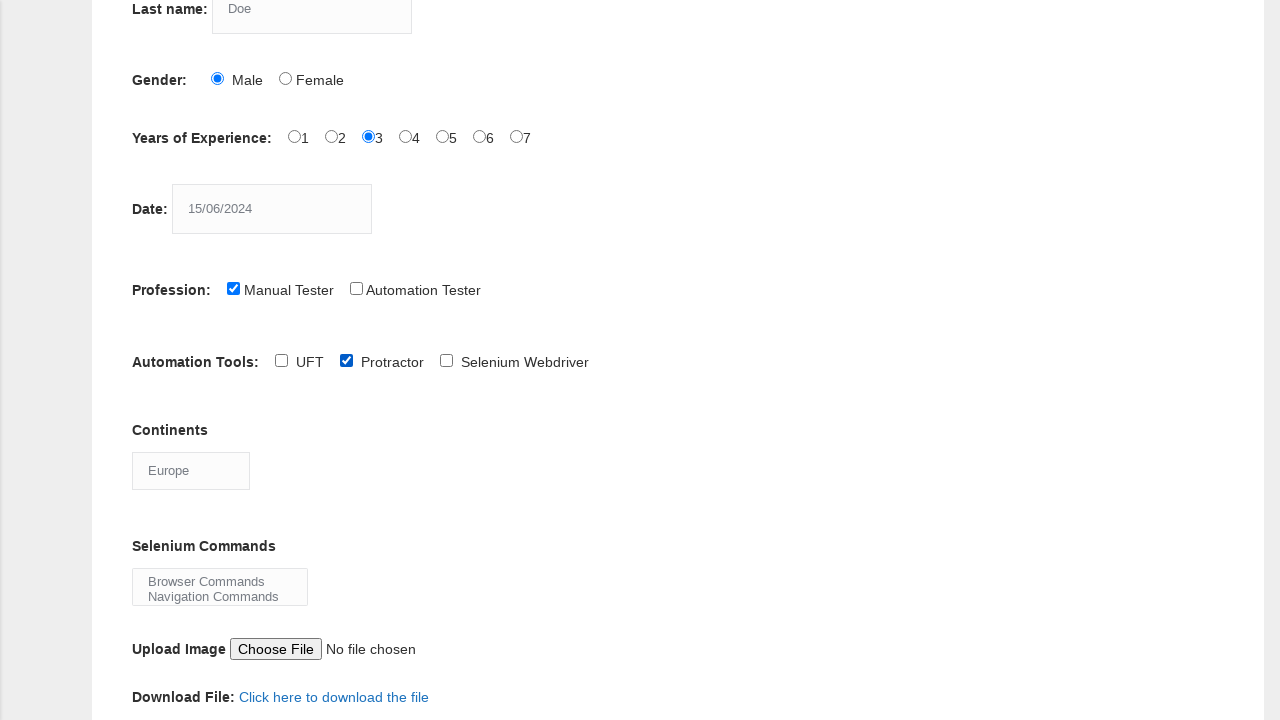

Selected Navigation Commands from Selenium commands dropdown on select#selenium_commands
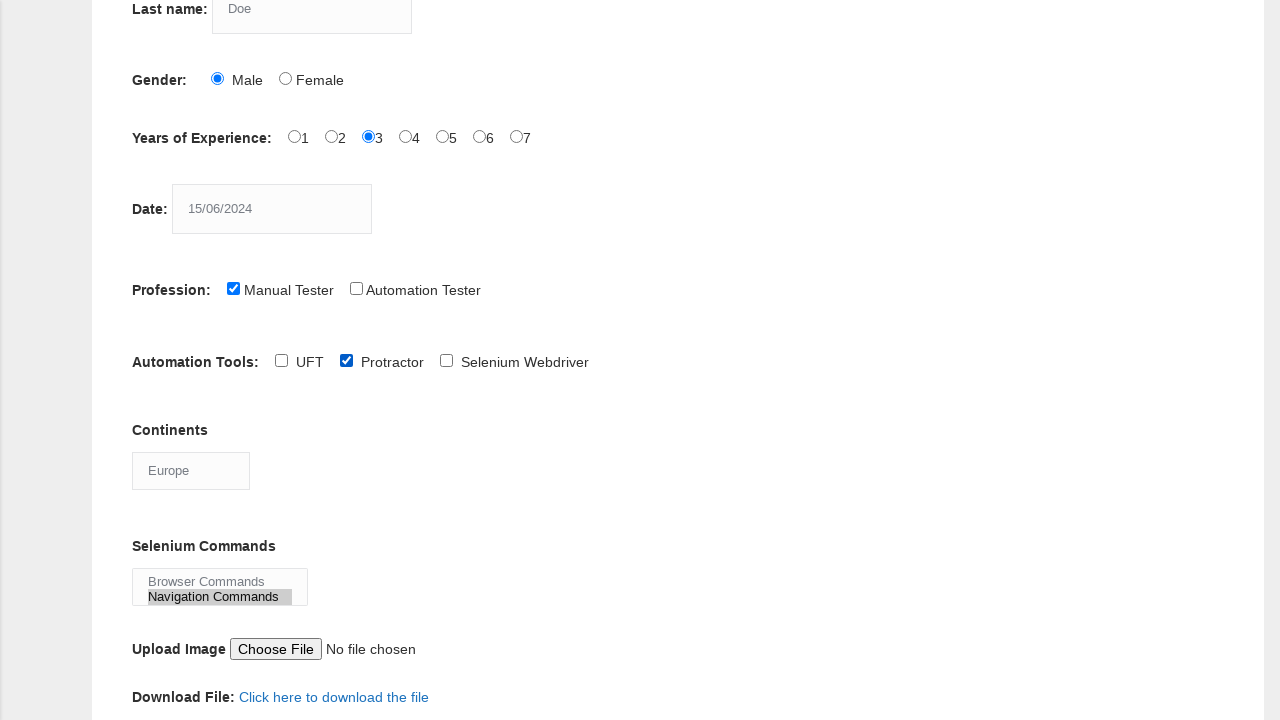

Clicked submit button to submit the form at (157, 360) on button.btn.btn-info
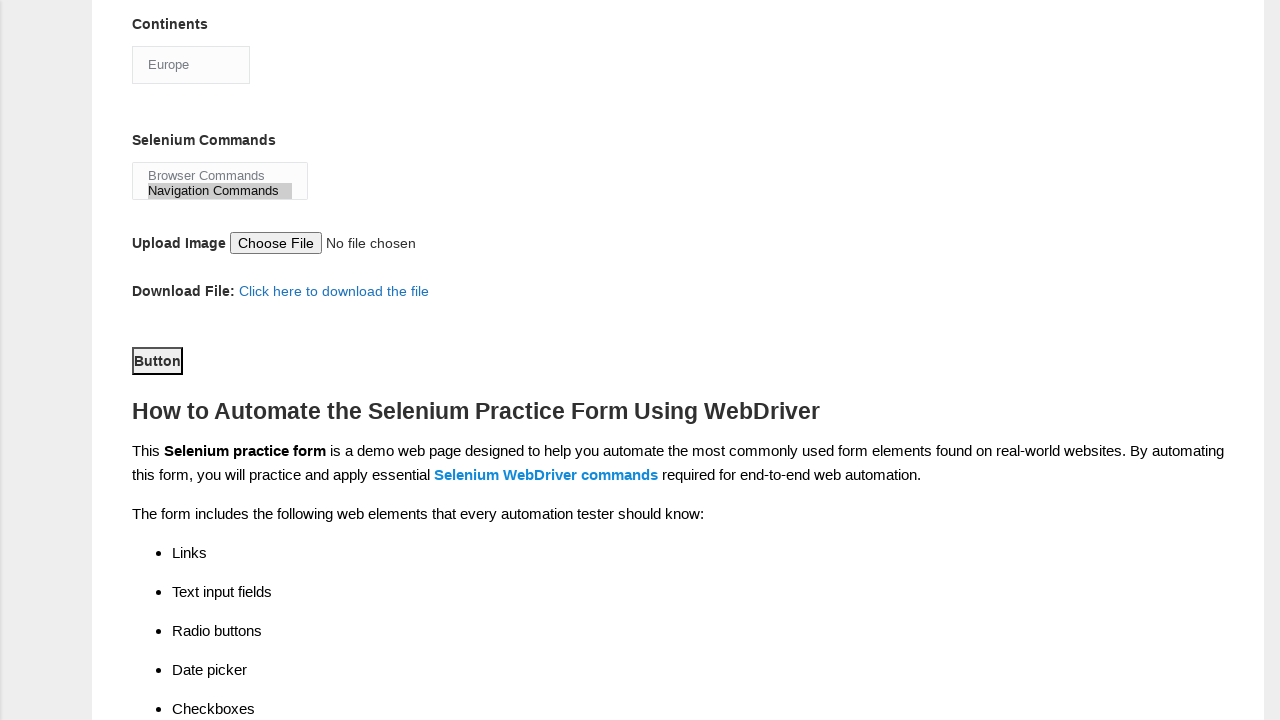

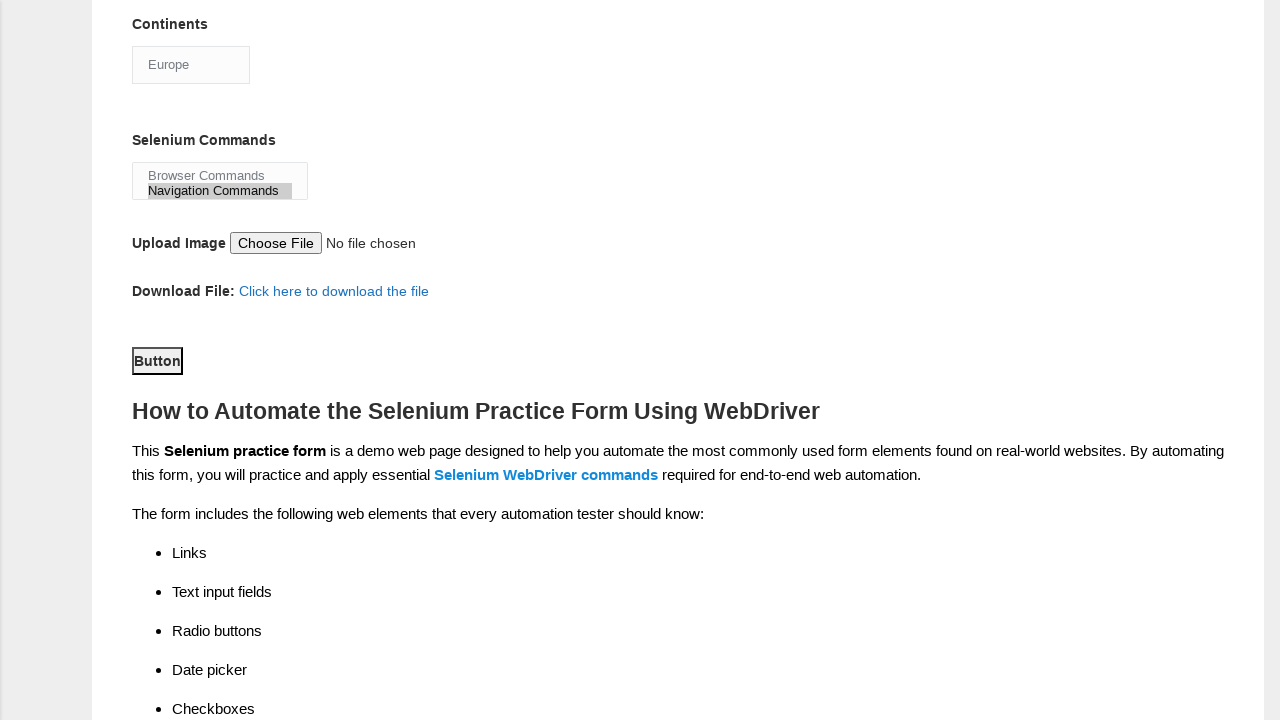